Tests JavaScript prompt/alert handling by switching to an iframe, clicking a button that triggers a prompt dialog, entering text into the prompt, and accepting it.

Starting URL: https://www.w3schools.com/jsref/tryit.asp?filename=tryjsref_prompt

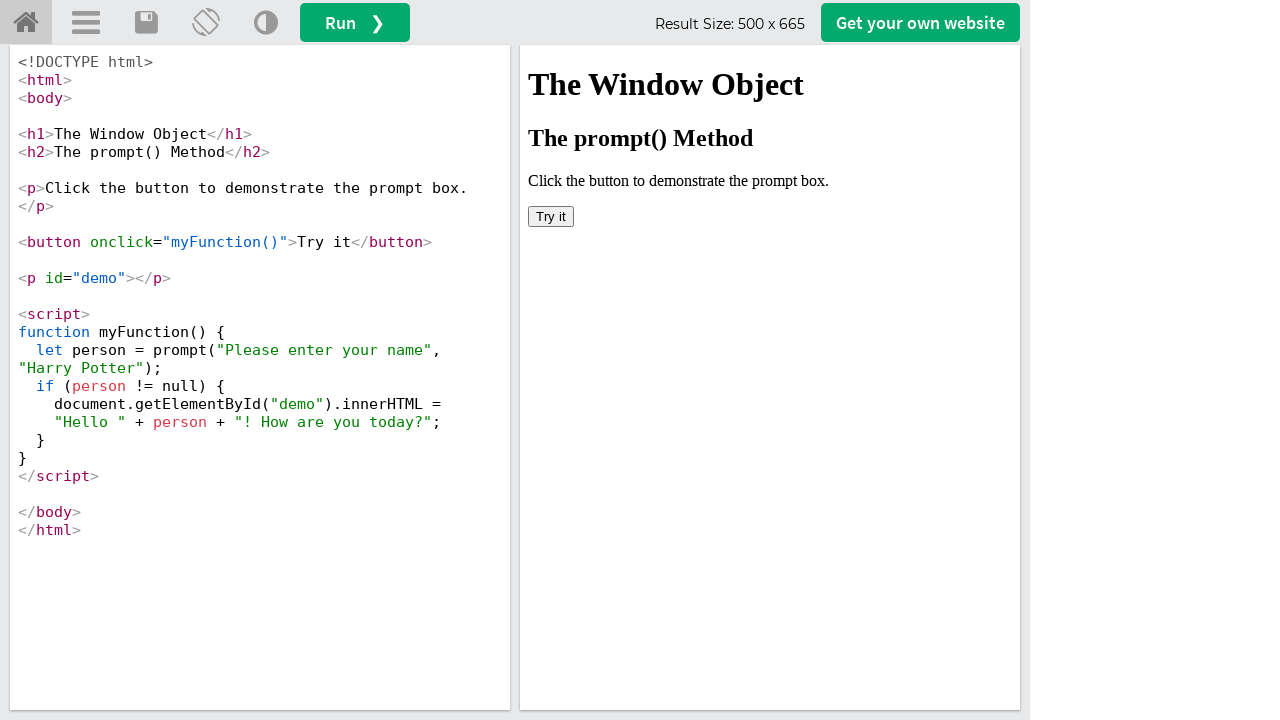

Set up dialog handler to accept prompts with text 'Peter Lim'
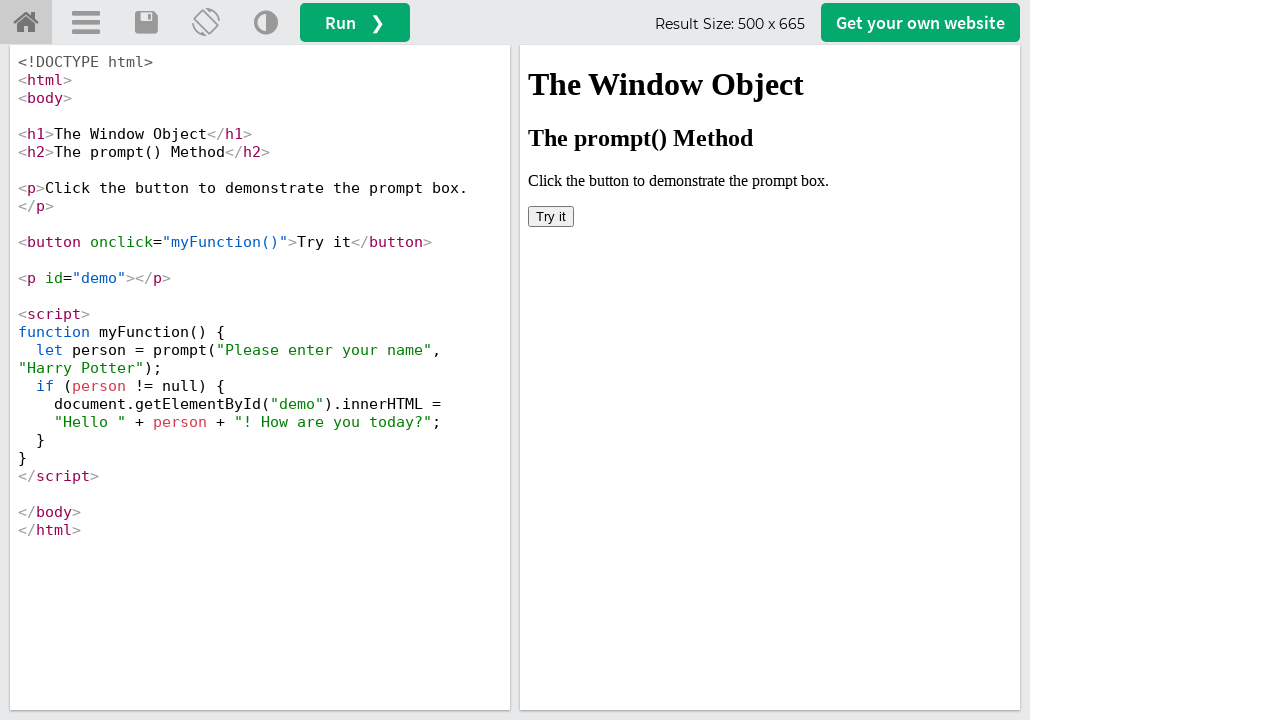

Located iframe with ID 'iframeResult'
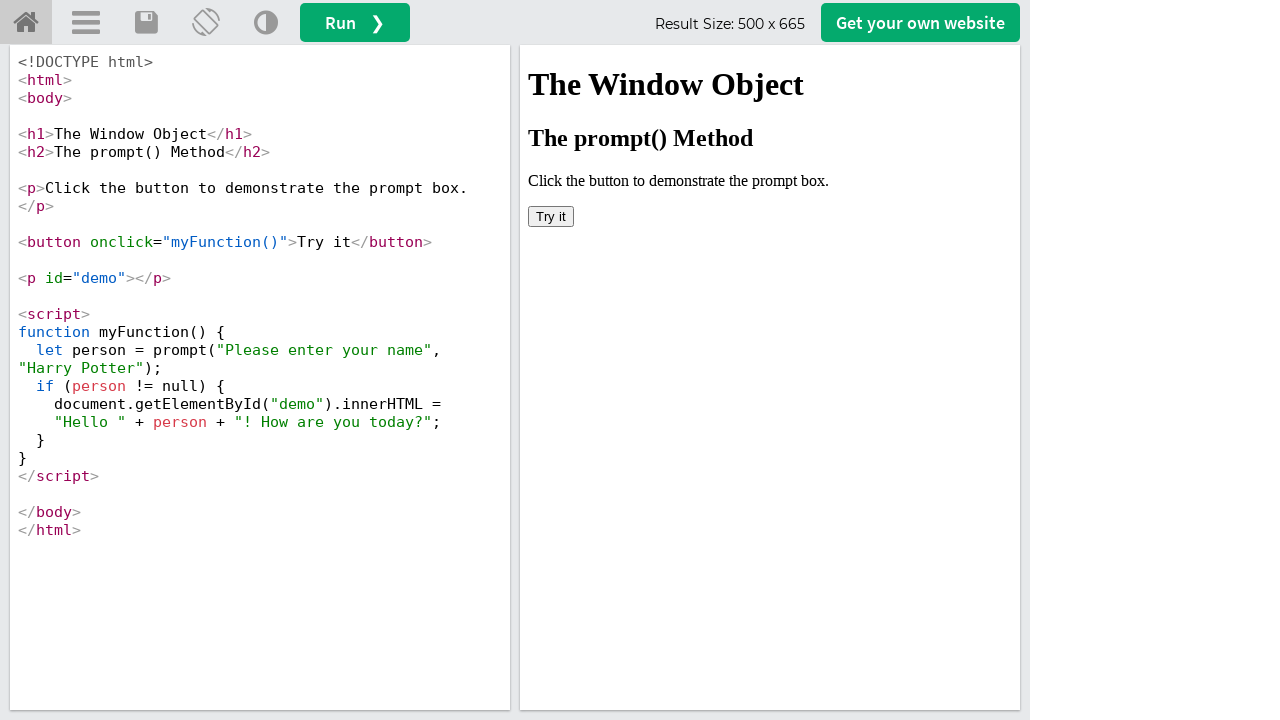

Clicked button to trigger JavaScript prompt dialog at (551, 216) on #iframeResult >> internal:control=enter-frame >> xpath=/html/body/button
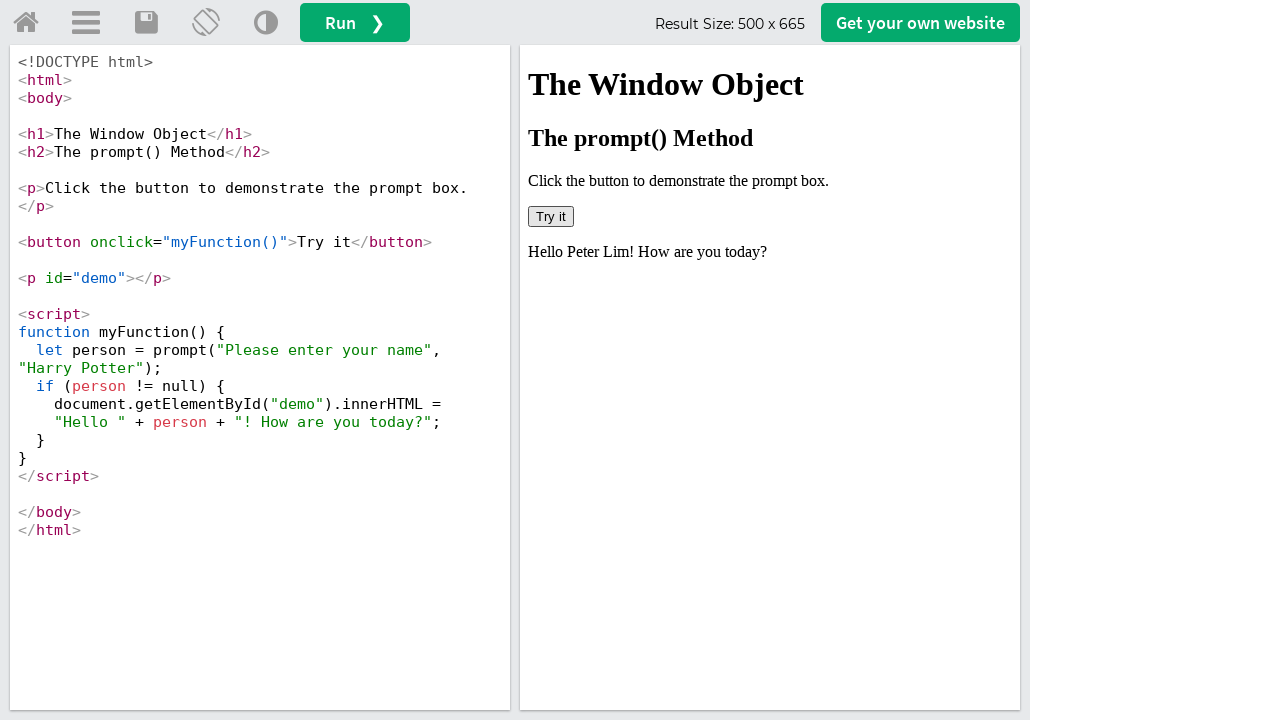

Waited 1000ms for prompt interaction to complete
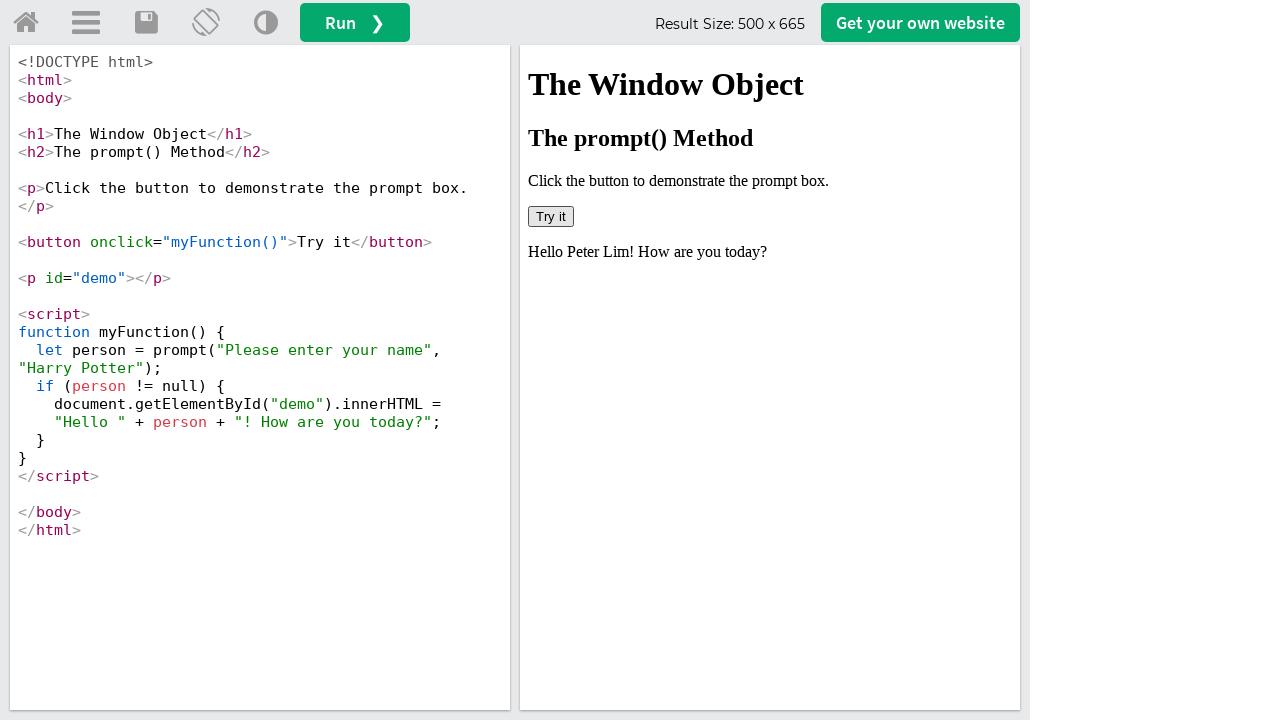

Printed page title for verification
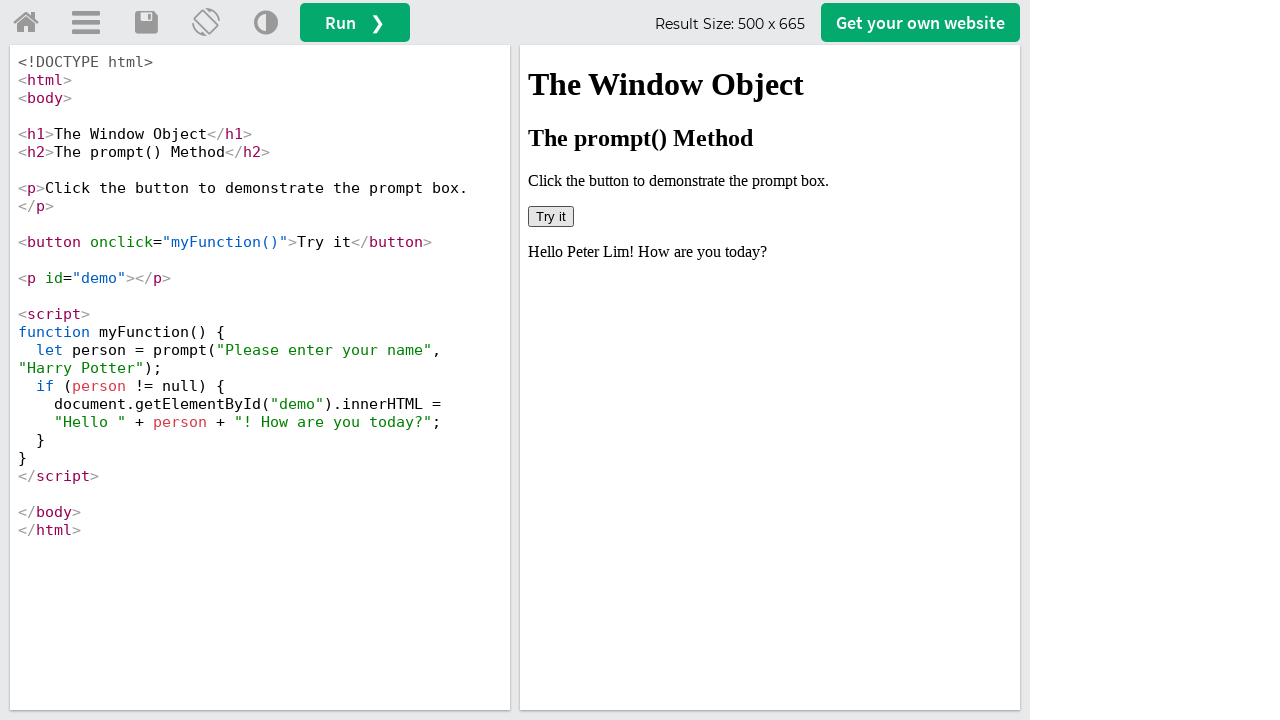

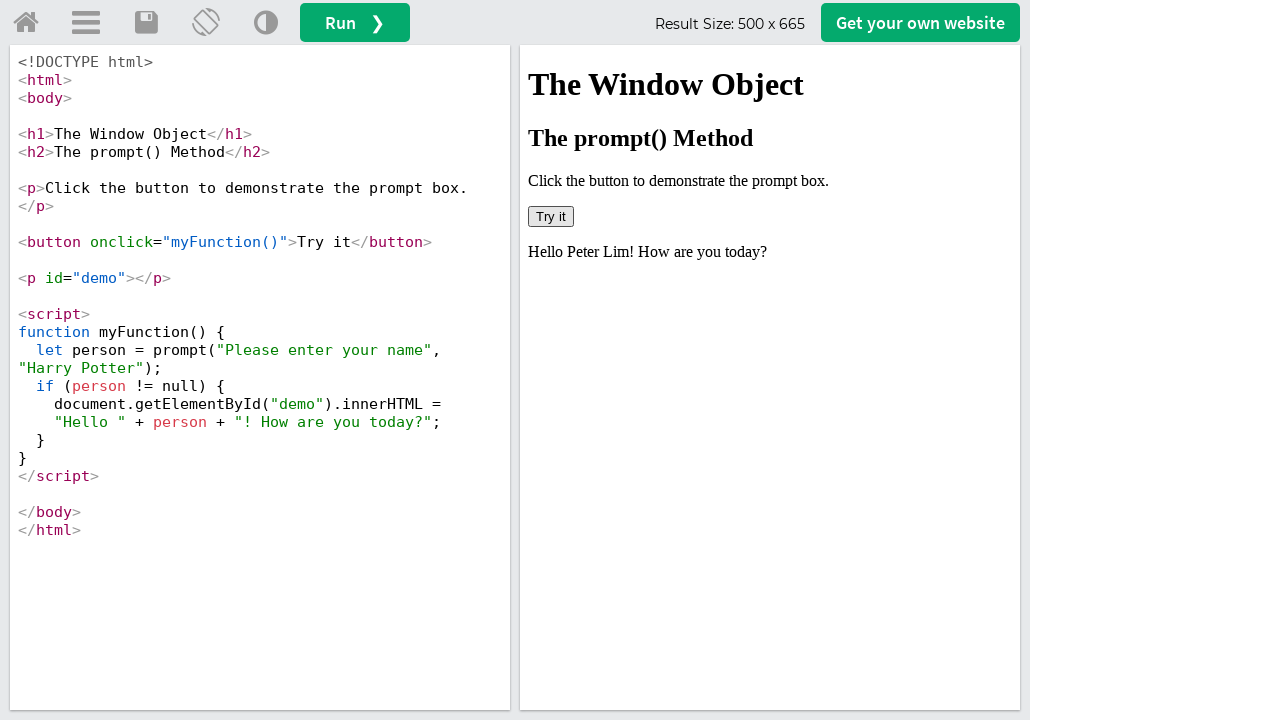